Tests browser navigation functionality by refreshing the page, navigating to another page, then using back and forward navigation

Starting URL: https://techglobal-training.com/

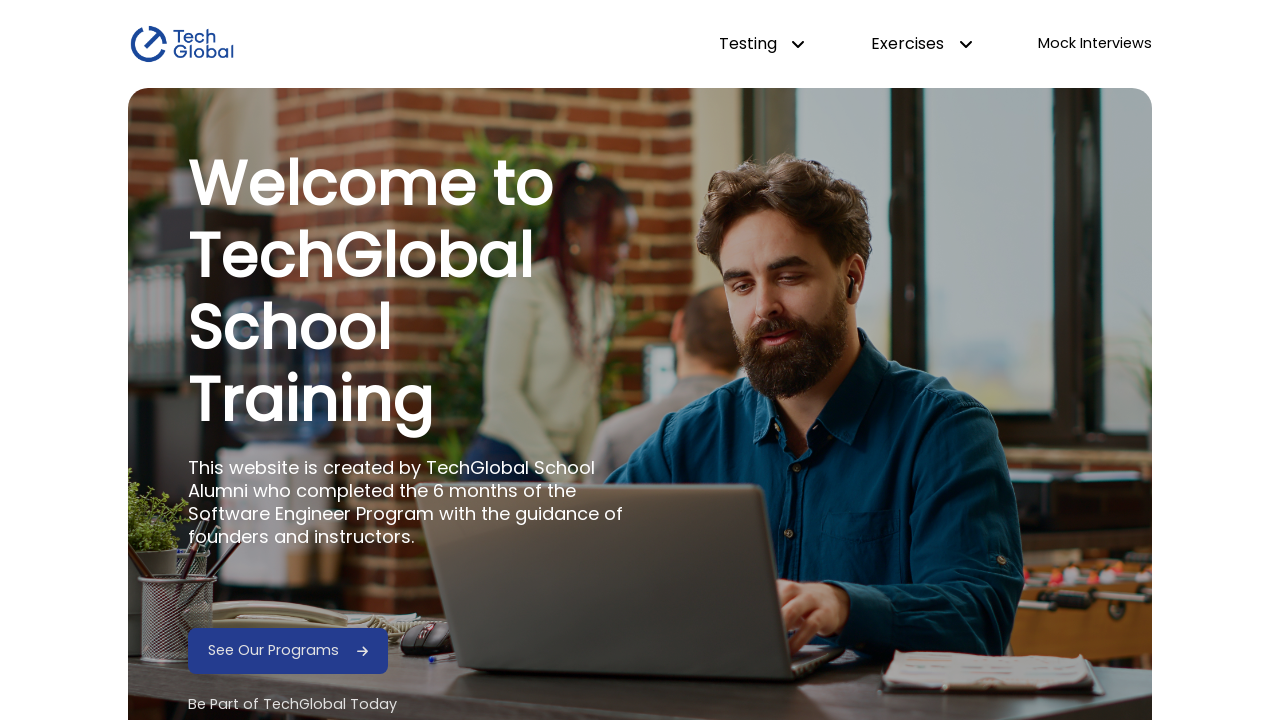

Refreshed the current page
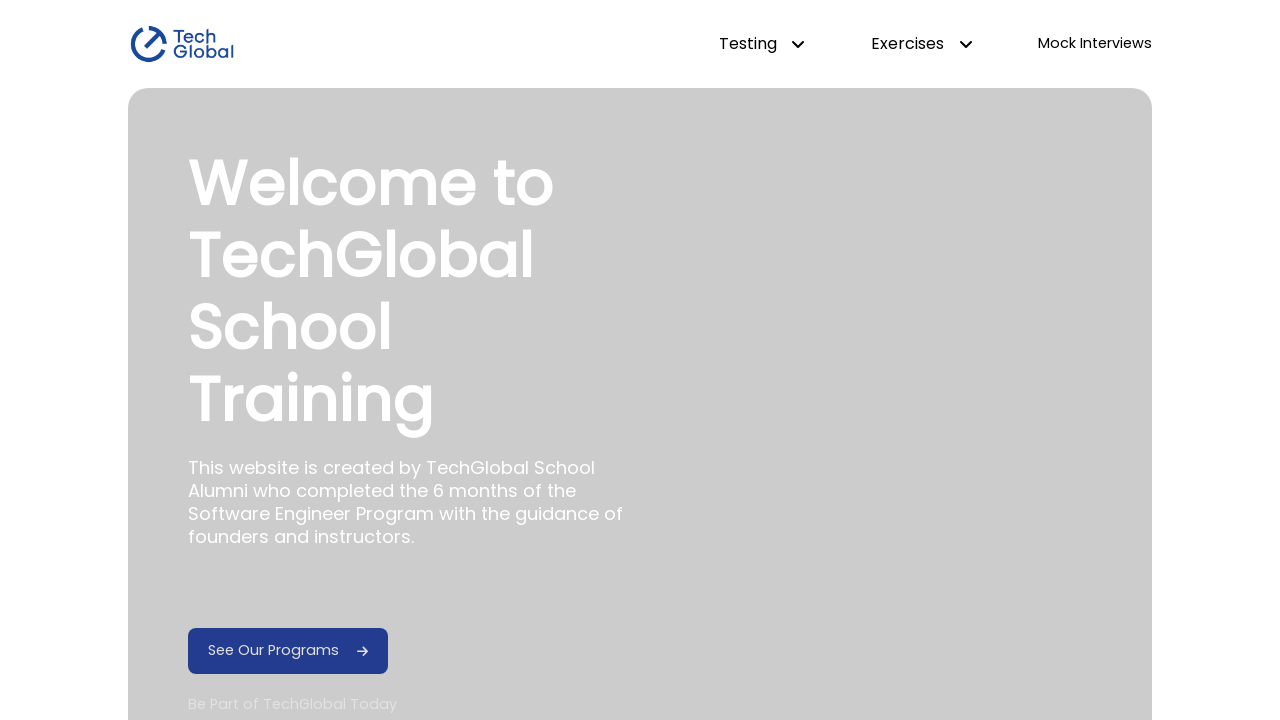

Navigated to frontend page
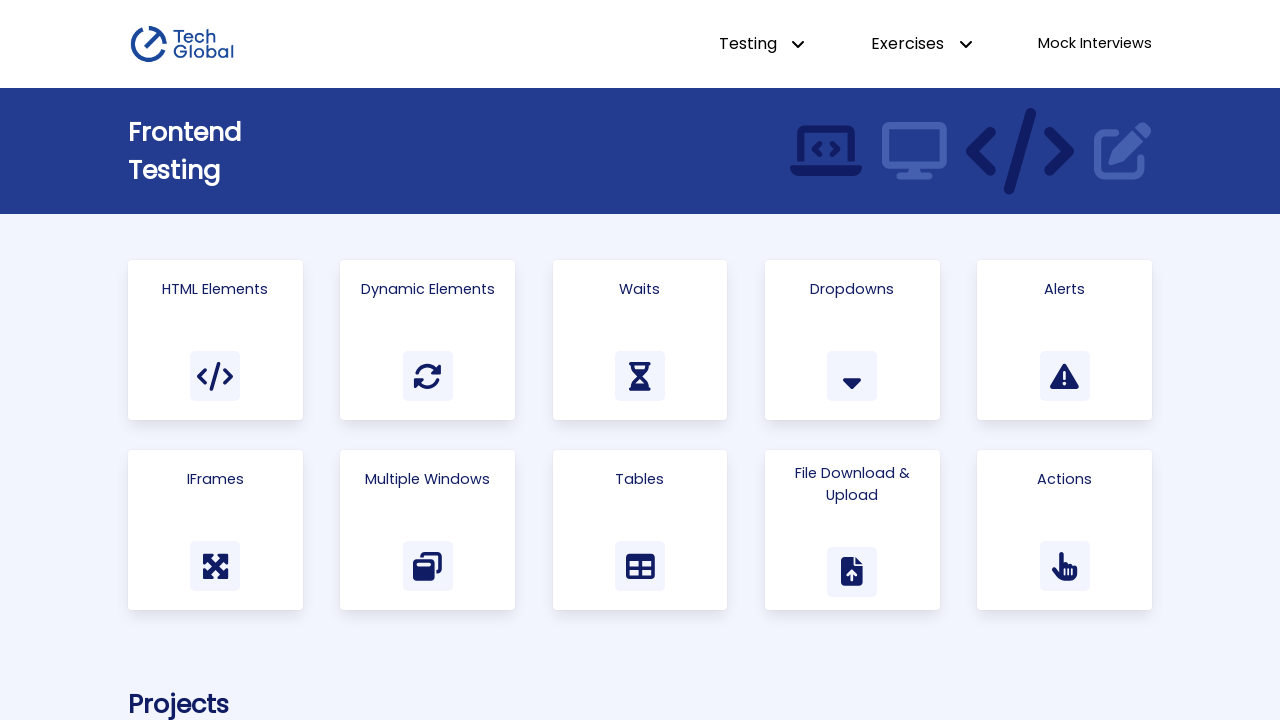

Navigated back to previous page
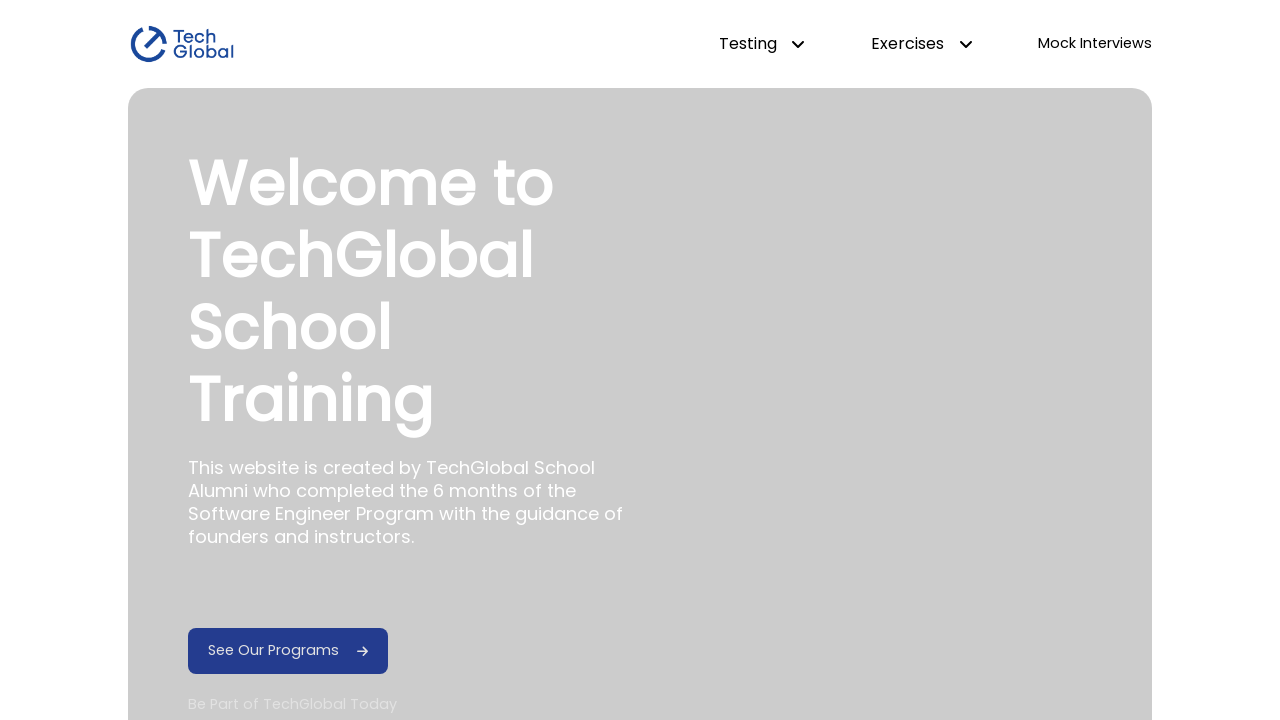

Navigated forward to next page
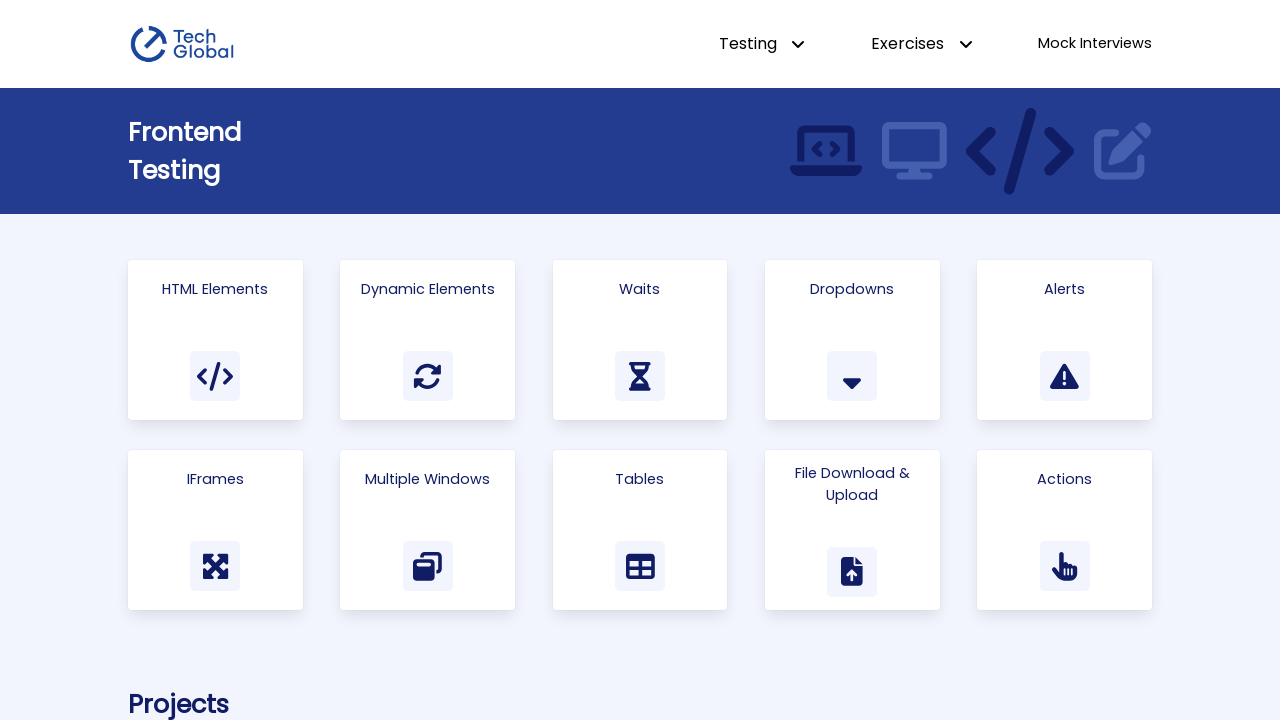

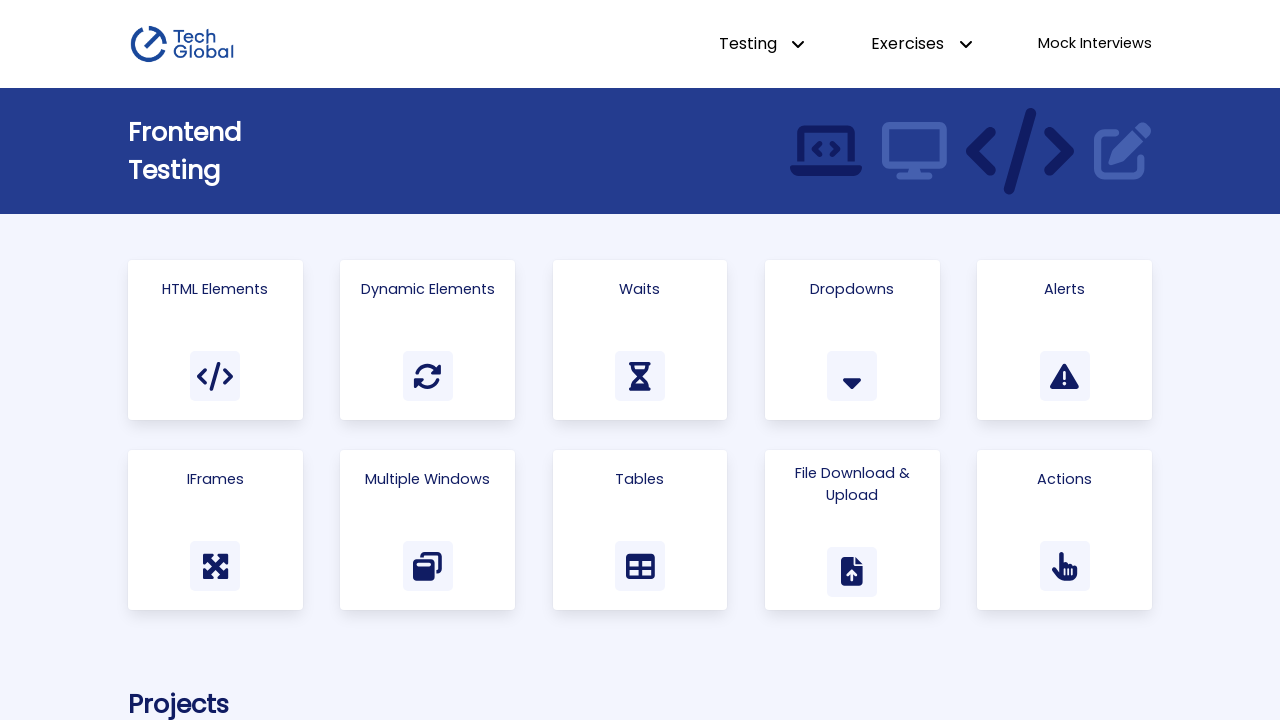